Demonstrates various mouse actions on buttons including double click, right click, and hover interactions on a demo page

Starting URL: https://demoqa.com/buttons

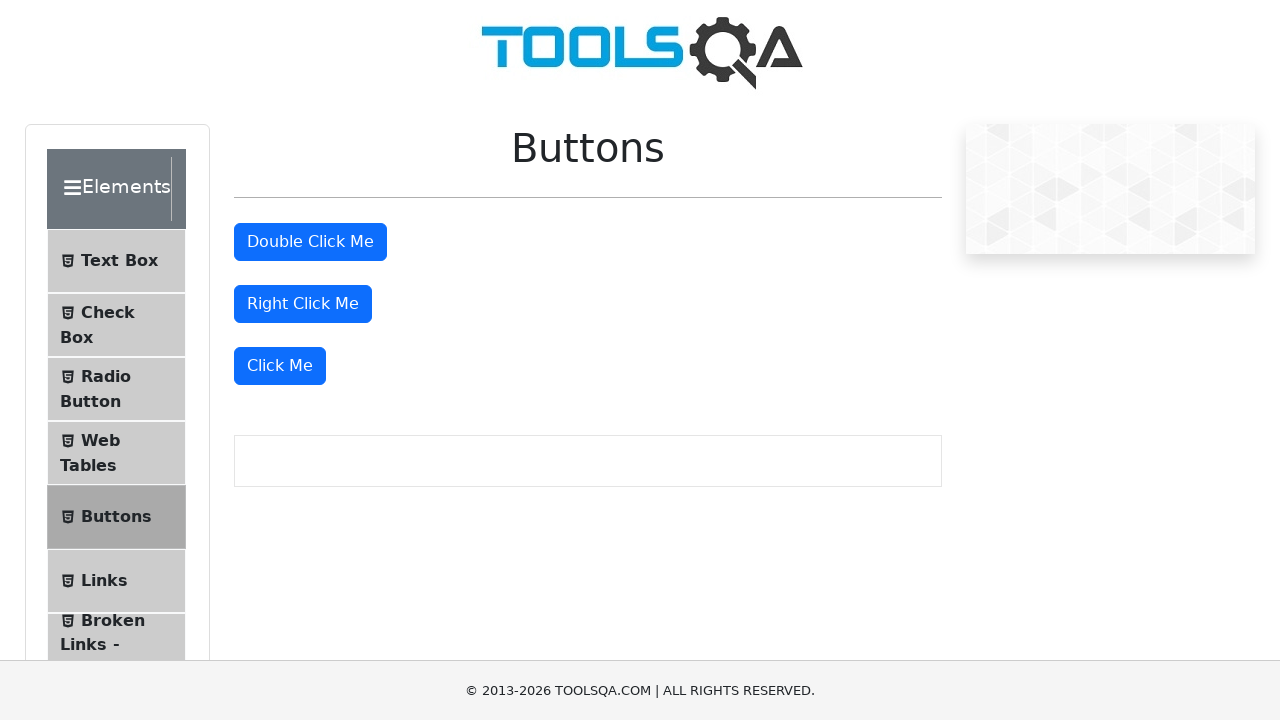

Located double click button element
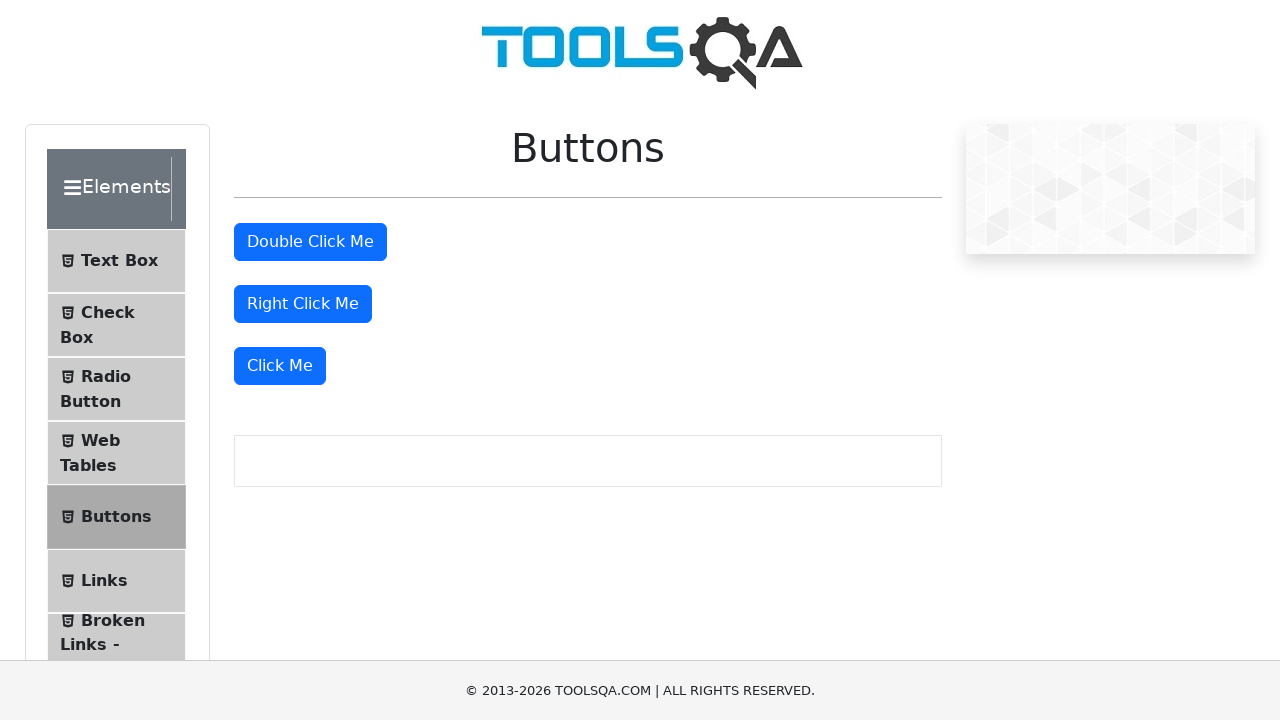

Located right click button element
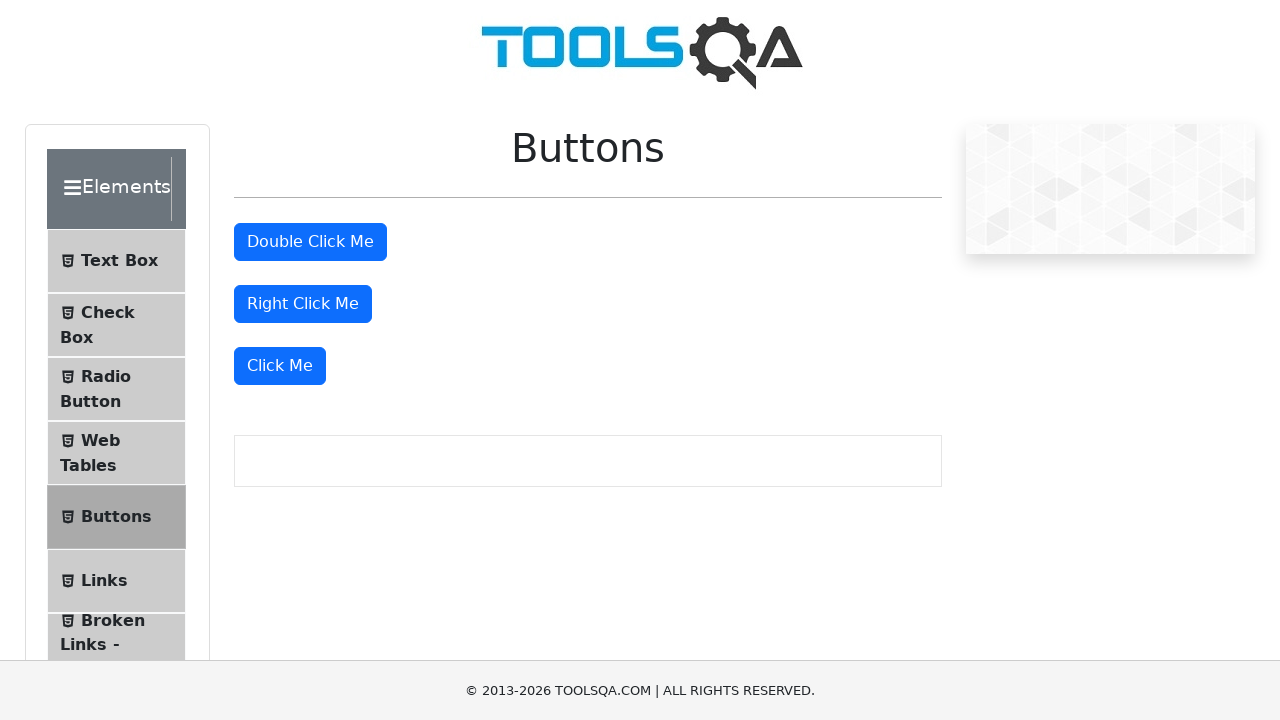

Hovered over the double click button at (310, 242) on #doubleClickBtn
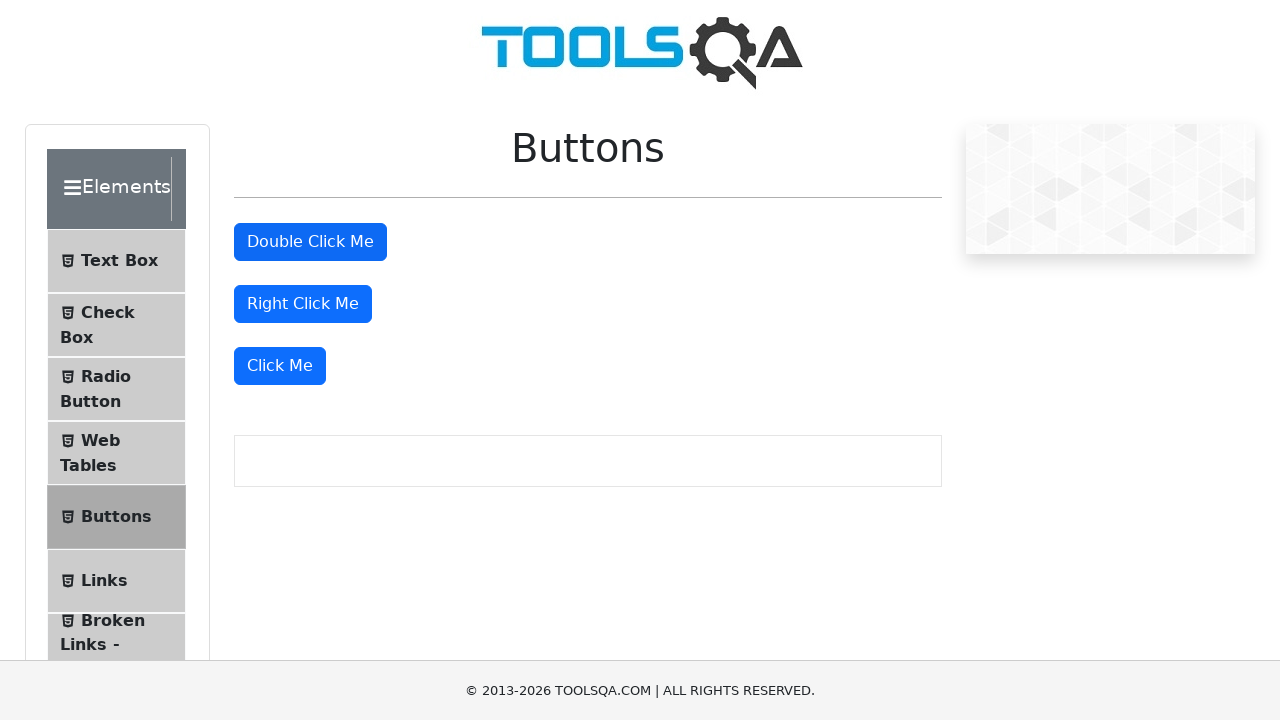

Performed regular click on the double click button at (310, 242) on #doubleClickBtn
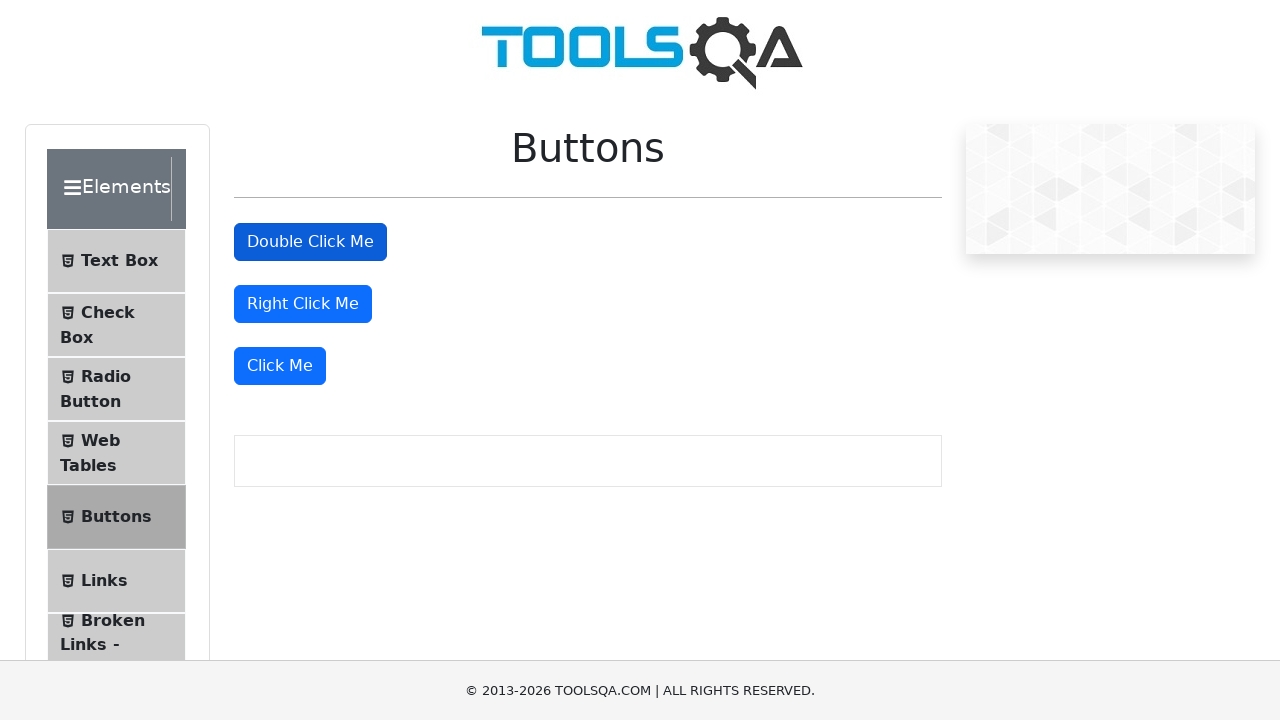

Waited 500ms to observe regular click effect
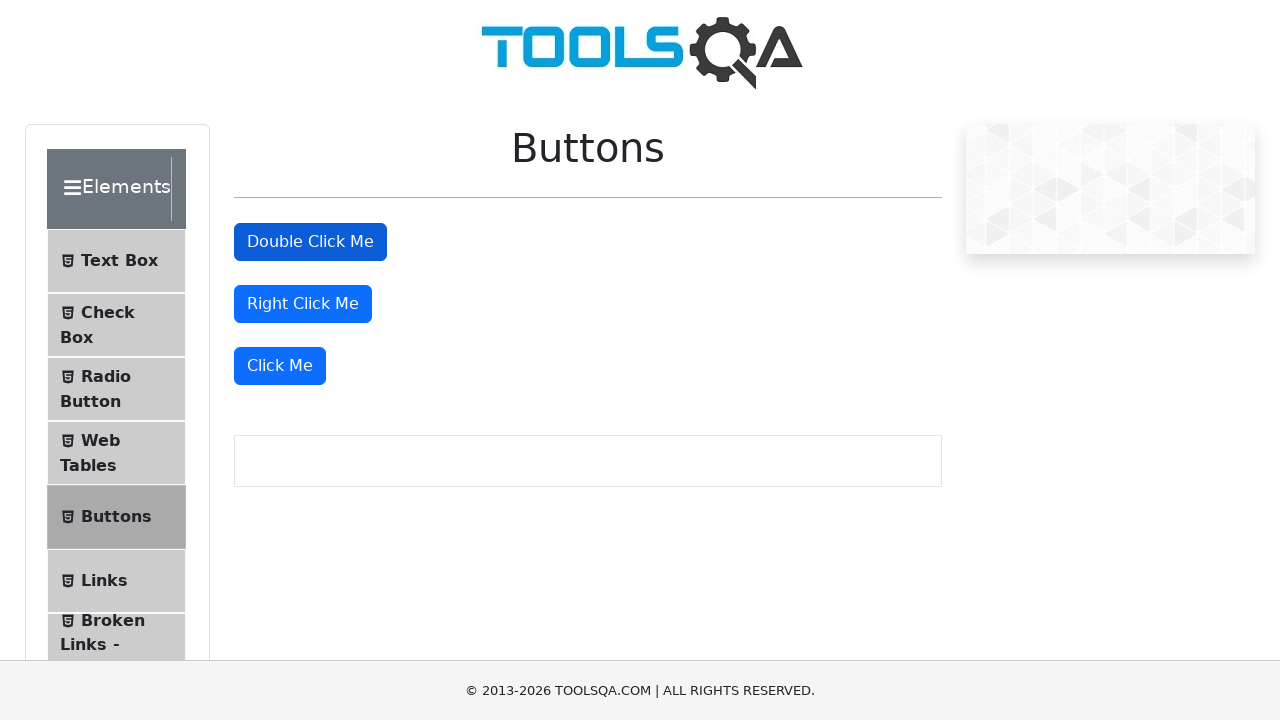

Performed right click on the right click button at (303, 304) on #rightClickBtn
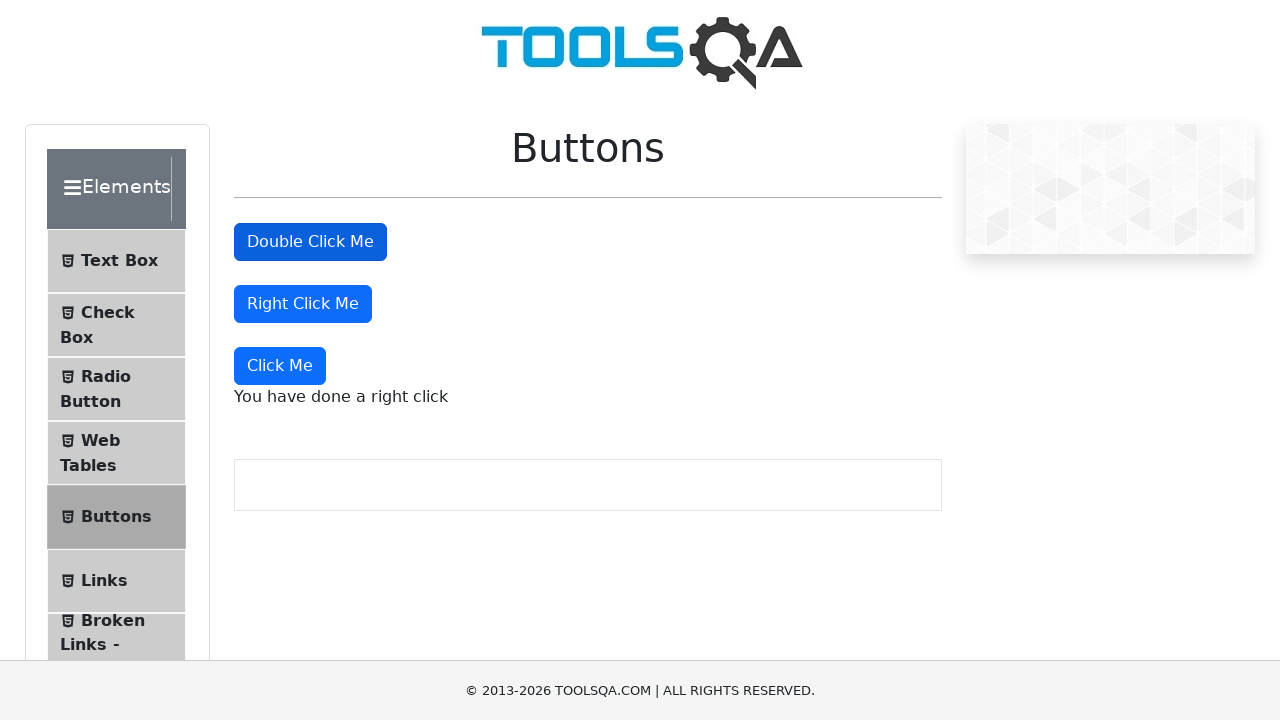

Waited 500ms to observe right-click effect
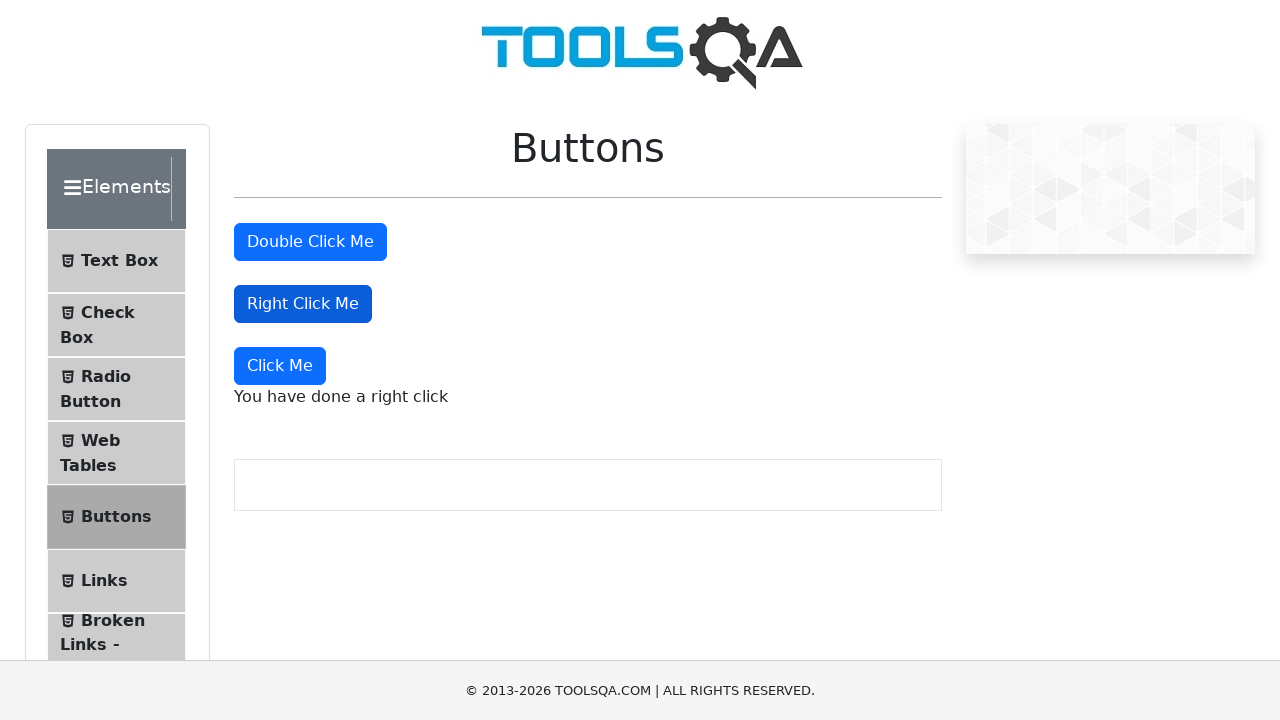

Performed double click on the double click button at (310, 242) on #doubleClickBtn
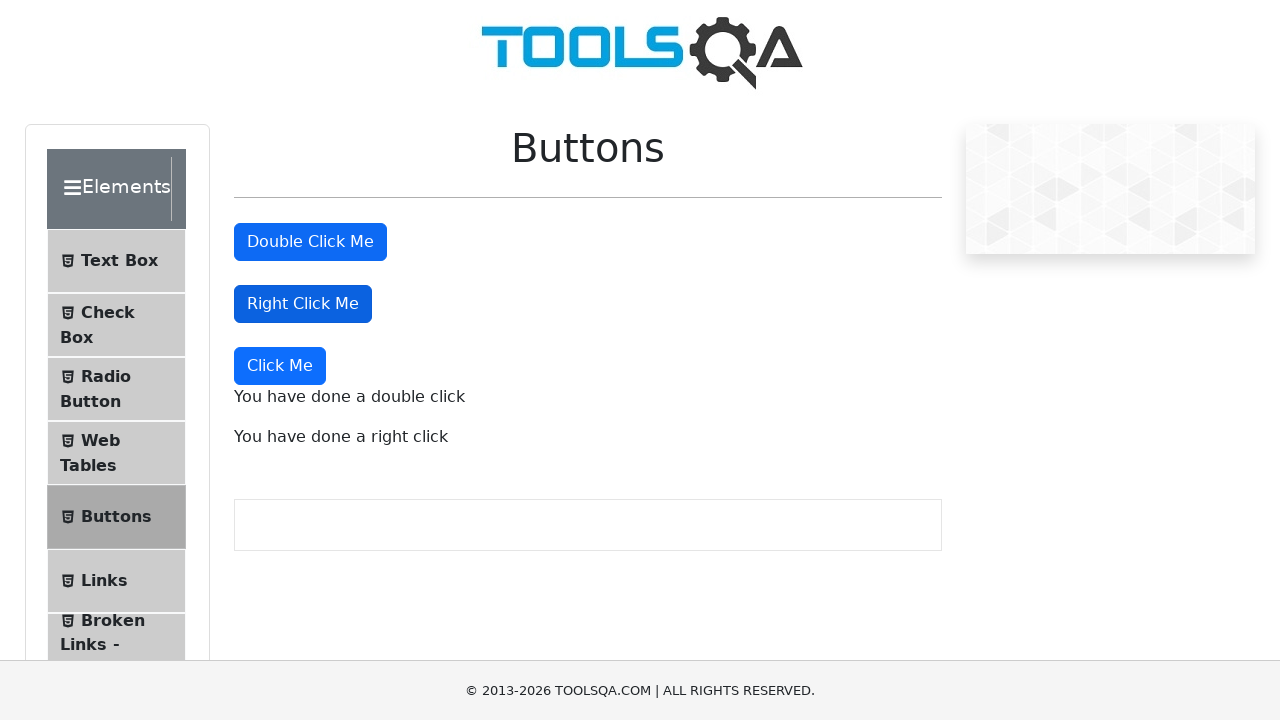

Waited 500ms to observe double-click effect
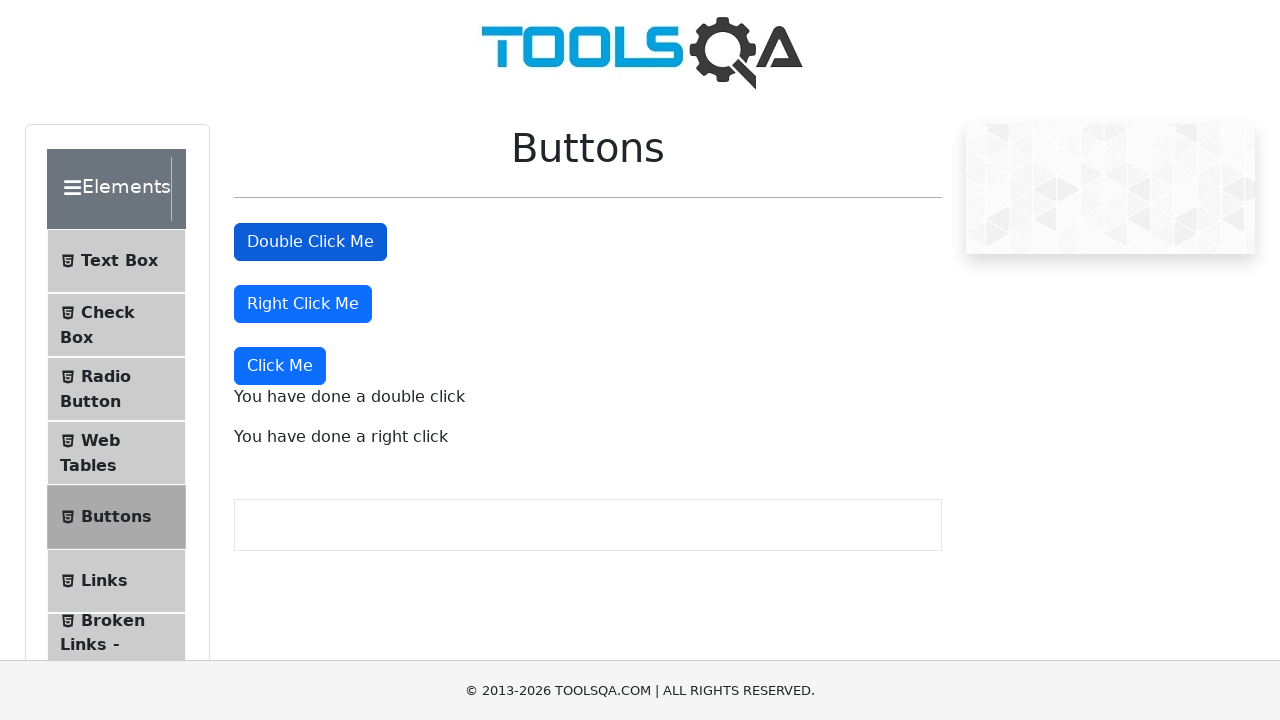

Scrolled page by 100px horizontal and 200px vertical using mouse wheel
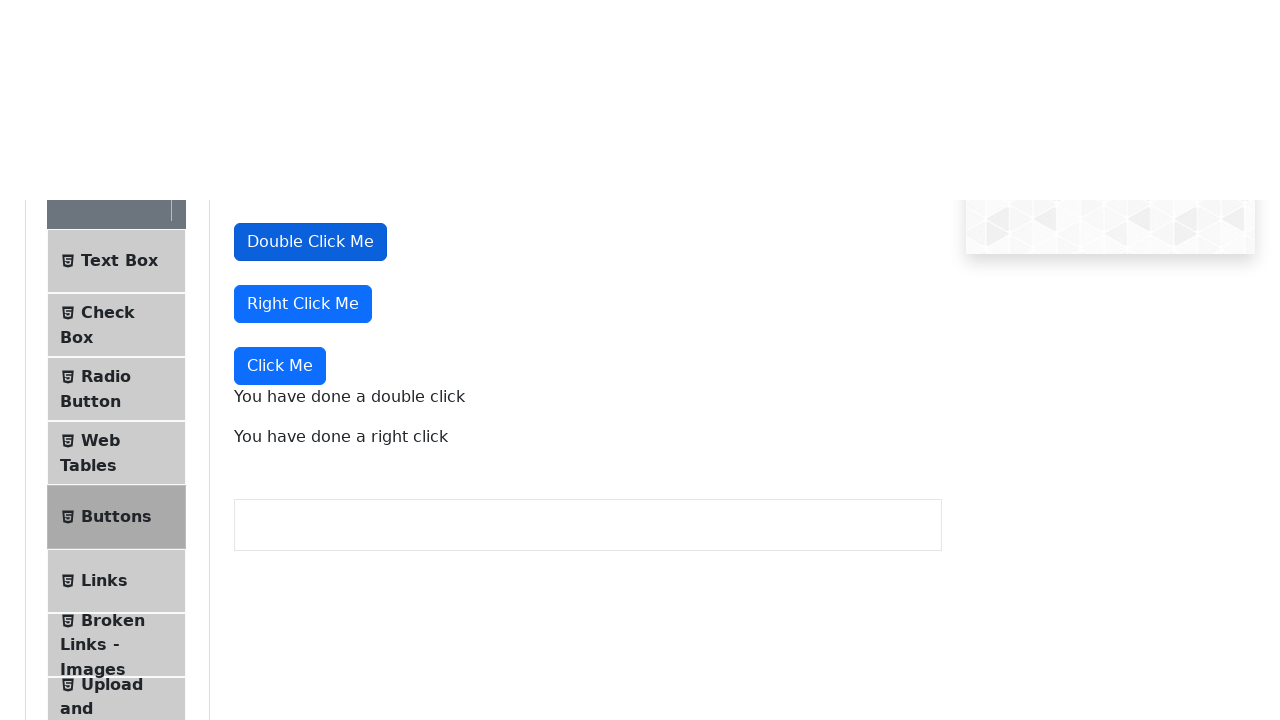

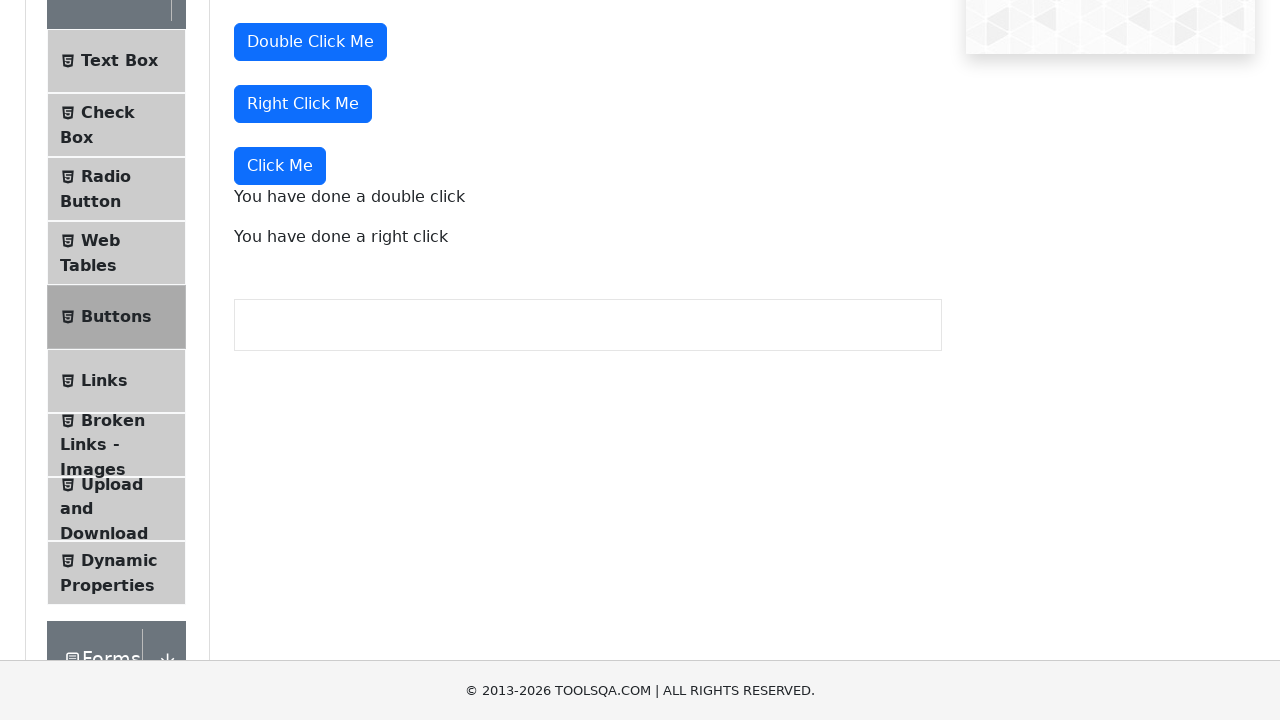